Clicks the submit button and handles multiple alert dialogs that appear

Starting URL: https://testeroprogramowania.github.io/selenium/basics.html

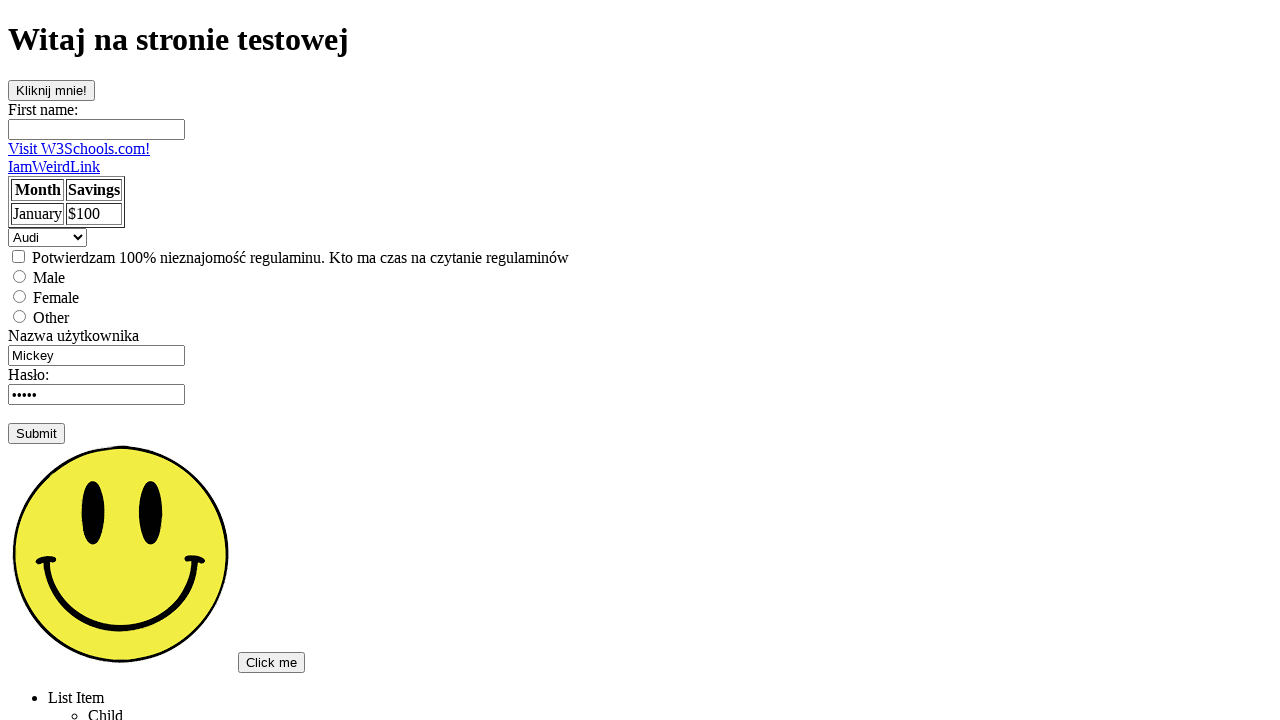

Set up dialog handler to accept all alert dialogs
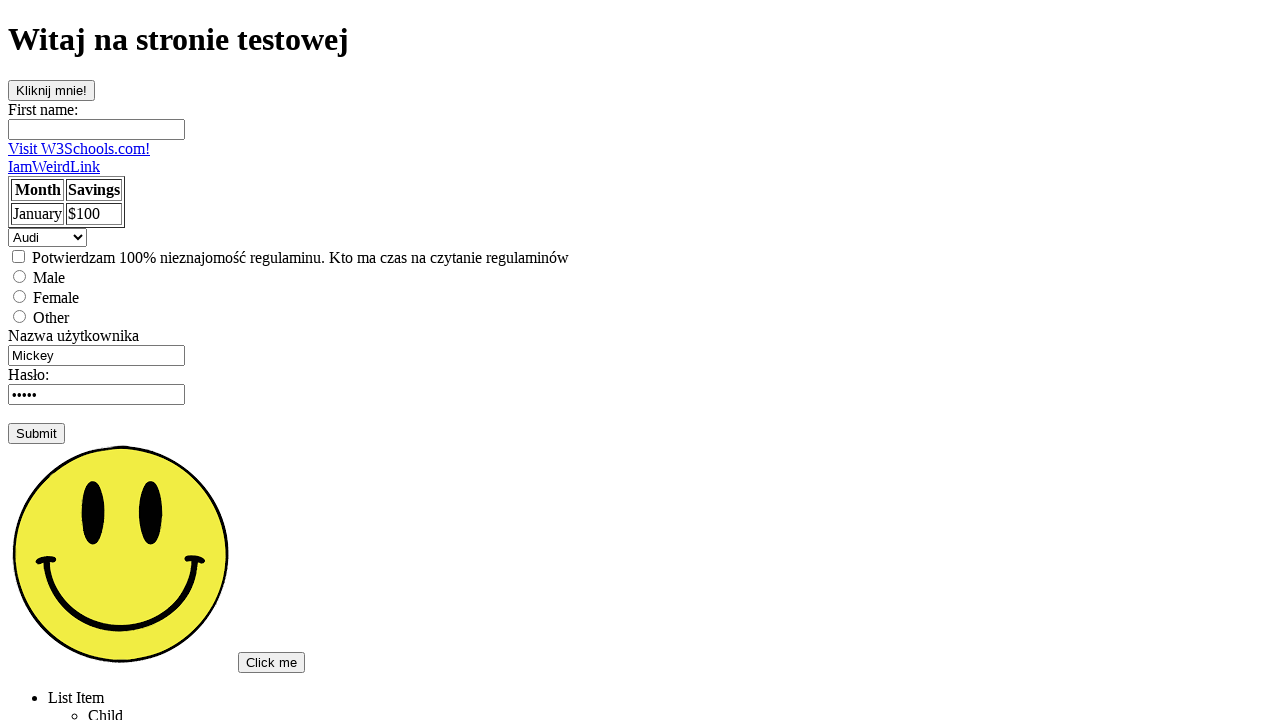

Clicked the submit button at (36, 433) on body > form:nth-child(17) > input[type=submit]:nth-child(8)
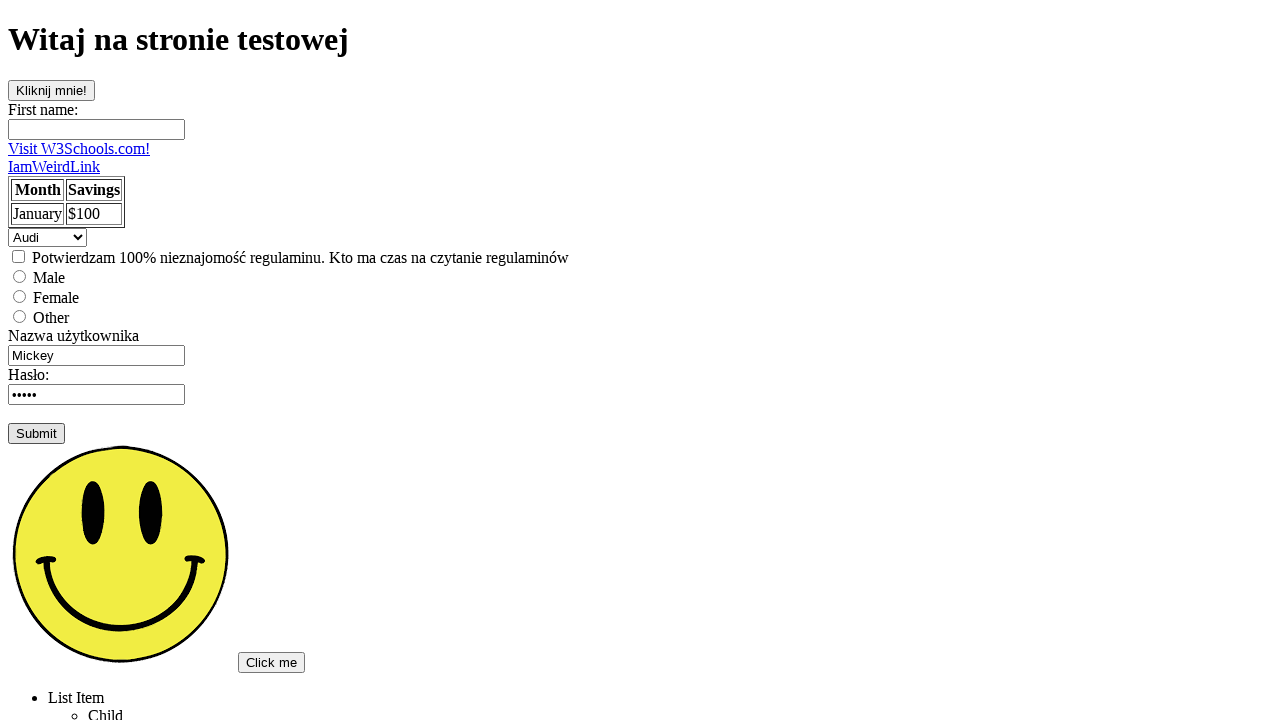

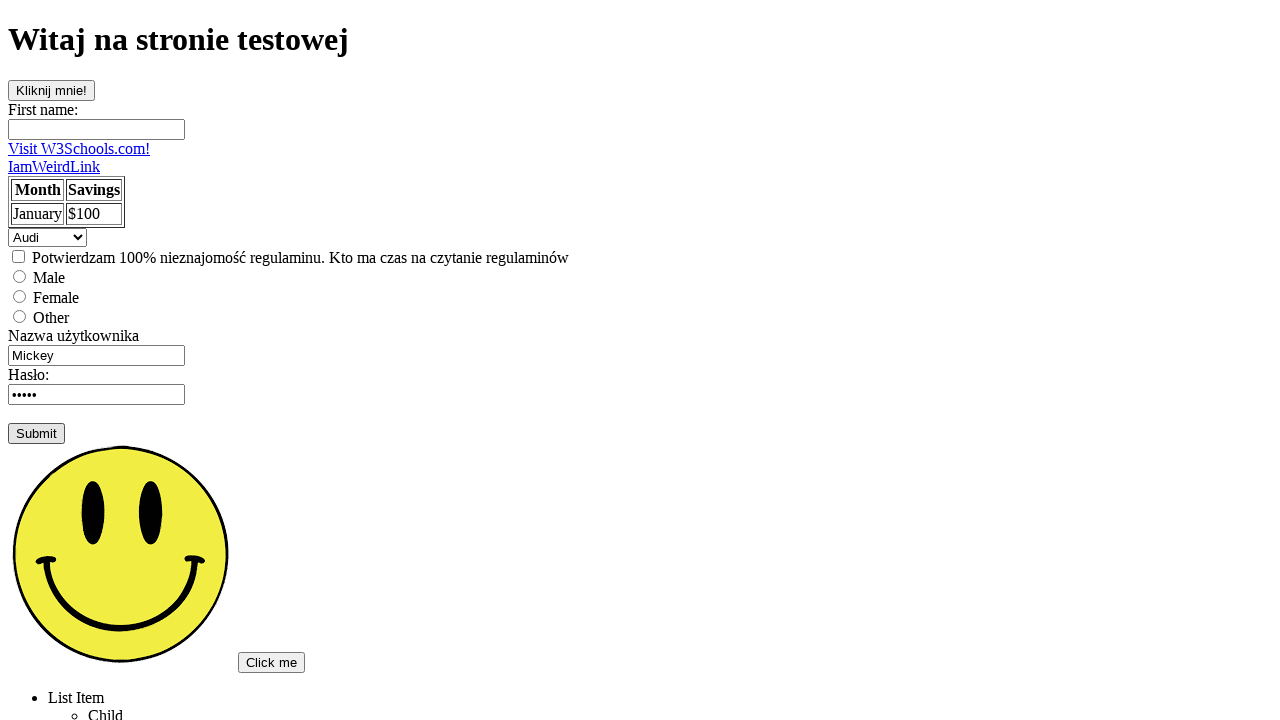